Tests basic browser navigation by clicking the "Buy" link on liquidation.com, then navigating to costco.bstock.com, and using browser back/forward navigation controls.

Starting URL: https://www.liquidation.com/index

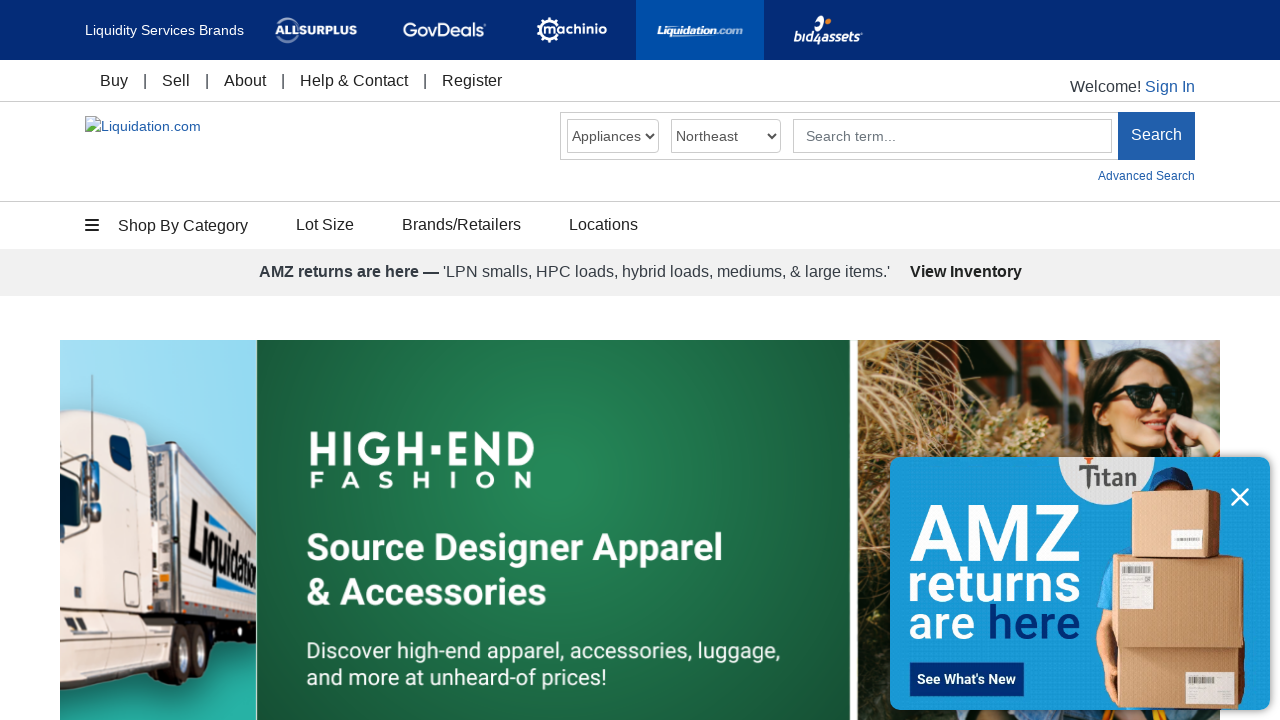

Clicked 'Buy' link on liquidation.com at (114, 80) on text=Buy
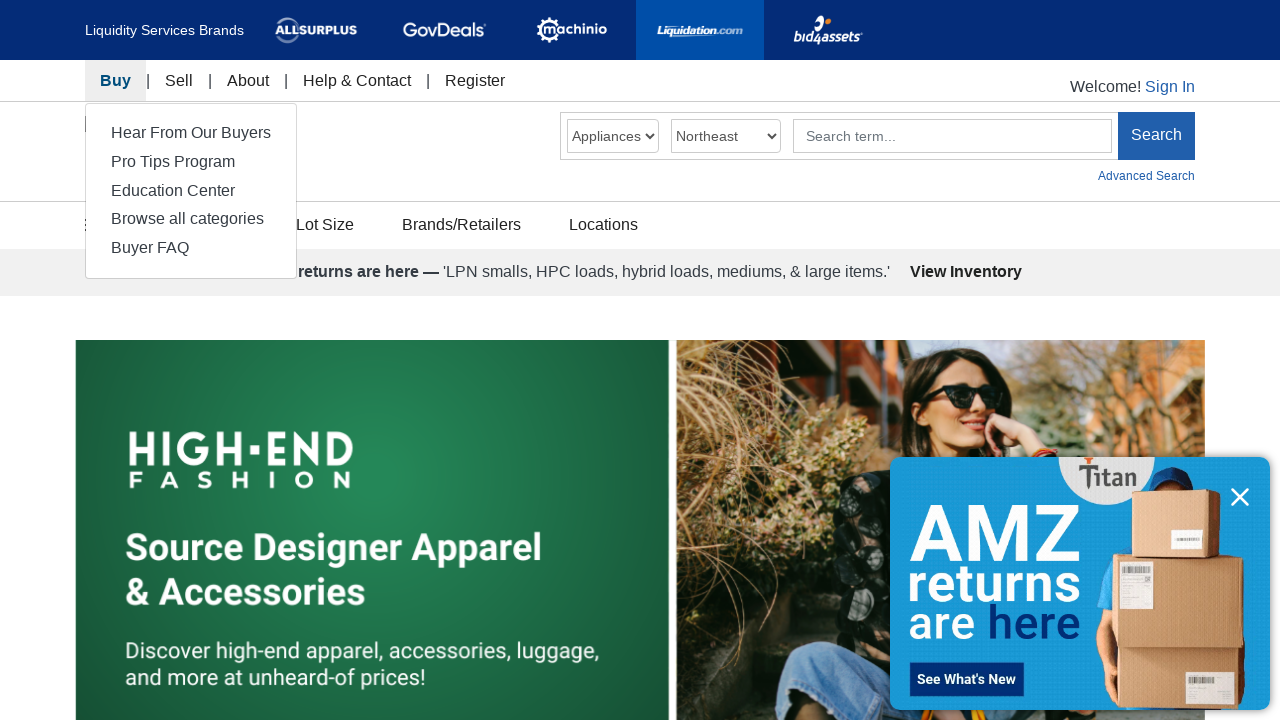

Page loaded after clicking Buy link
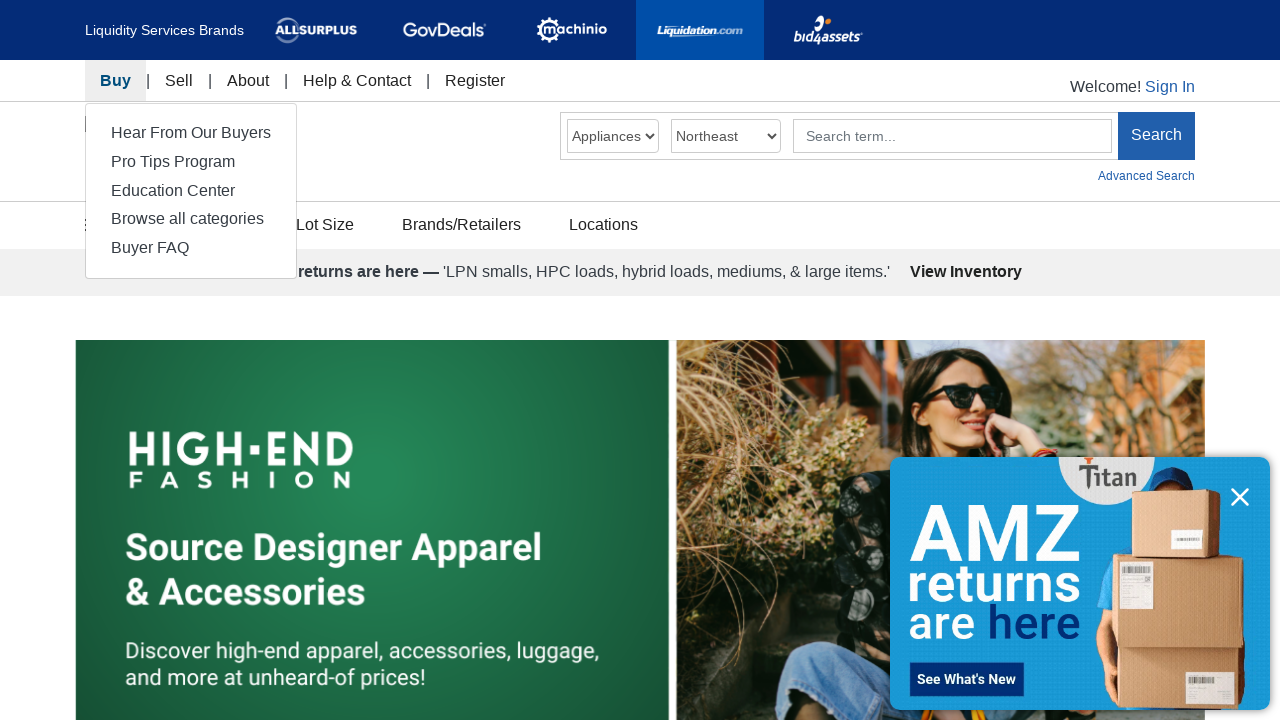

Navigated to costco.bstock.com inventory page
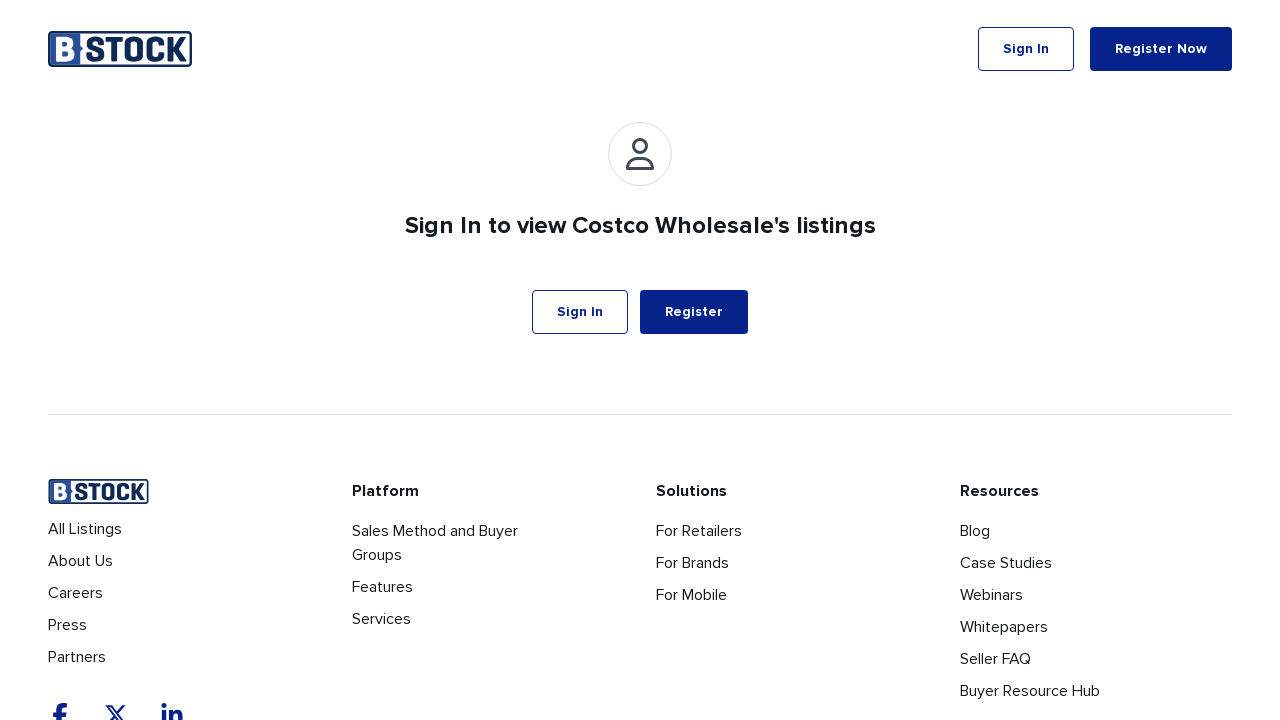

Navigated back using browser back button
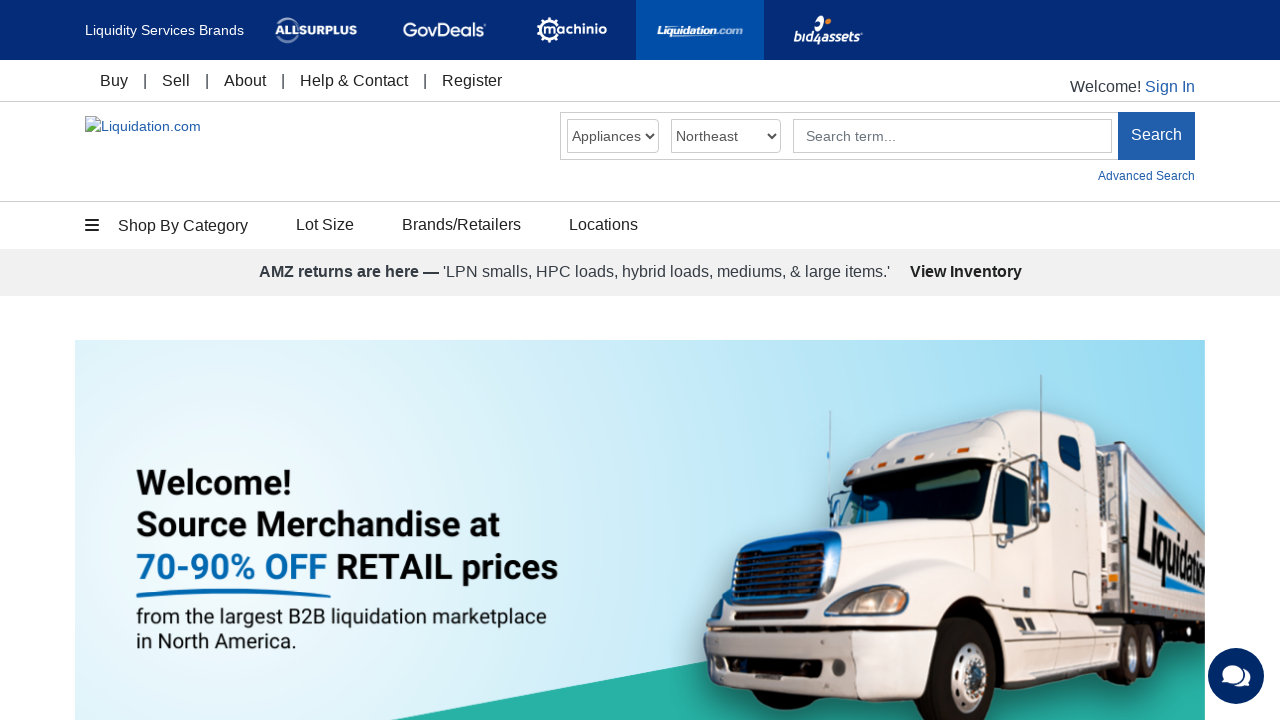

Navigated forward using browser forward button
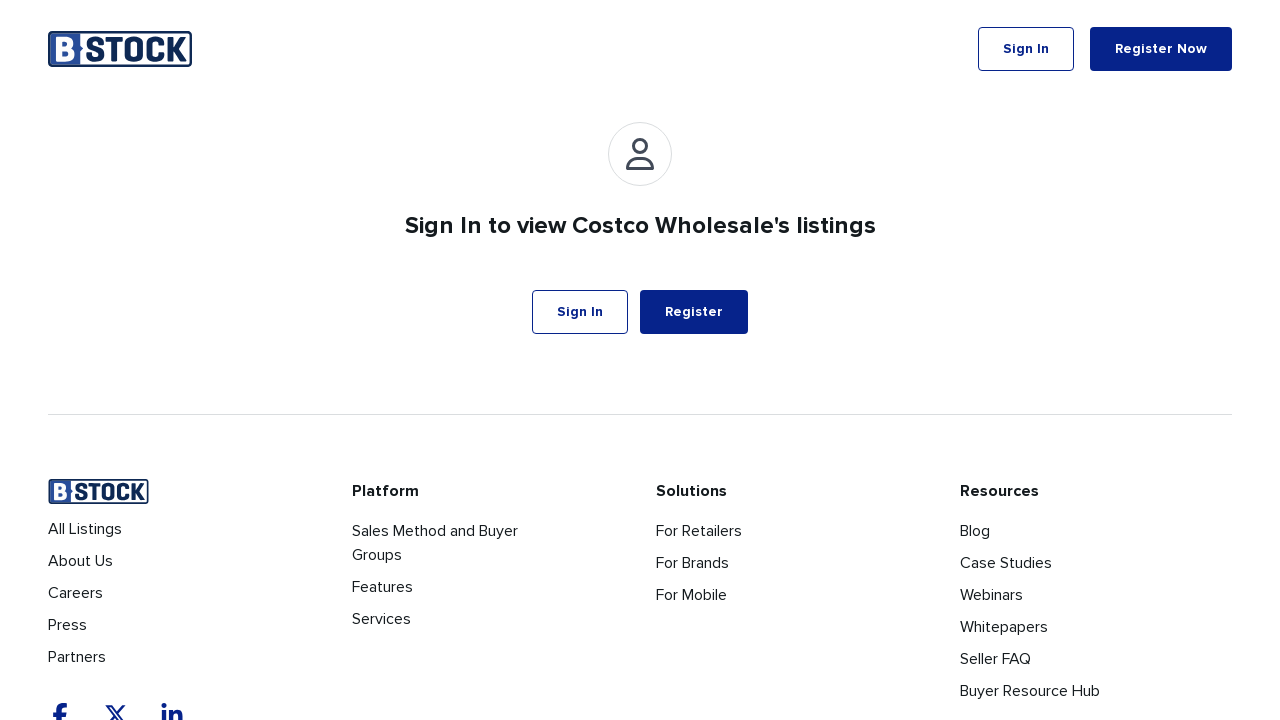

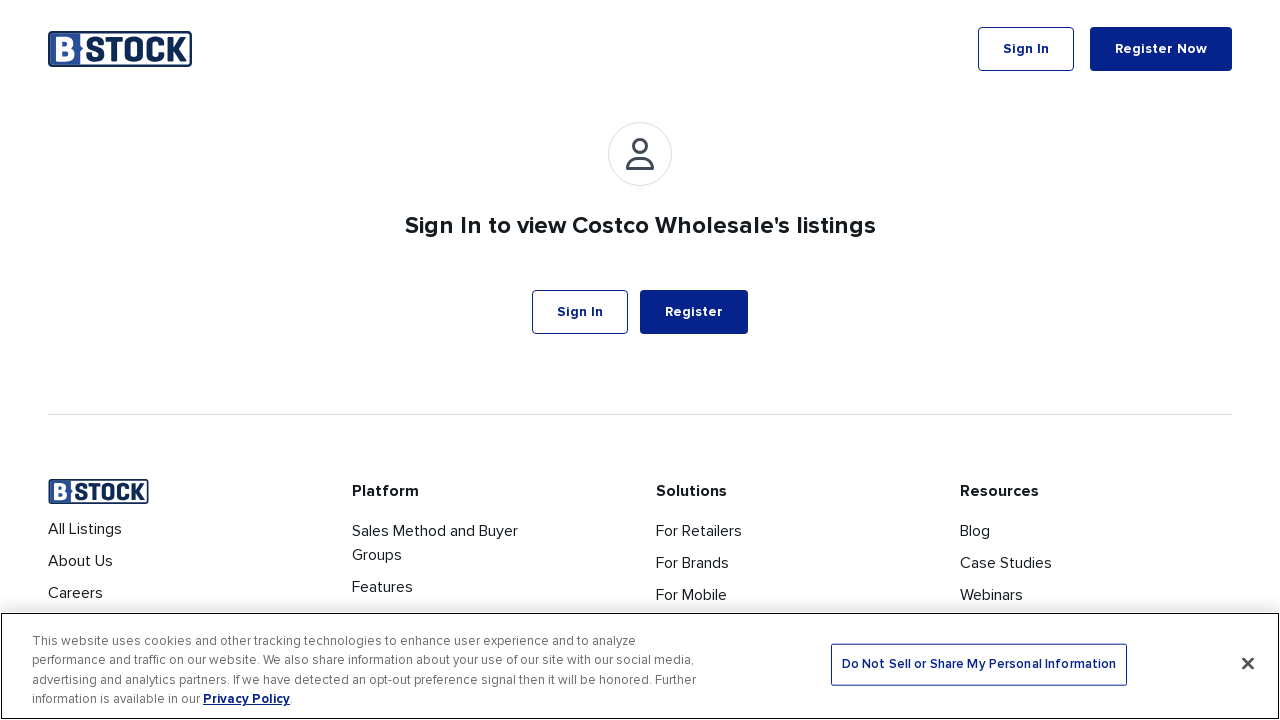